Fills out a contact form with name, email, and addresses, submits it, and verifies the output displays the entered information.

Starting URL: https://demoqa.com/text-box

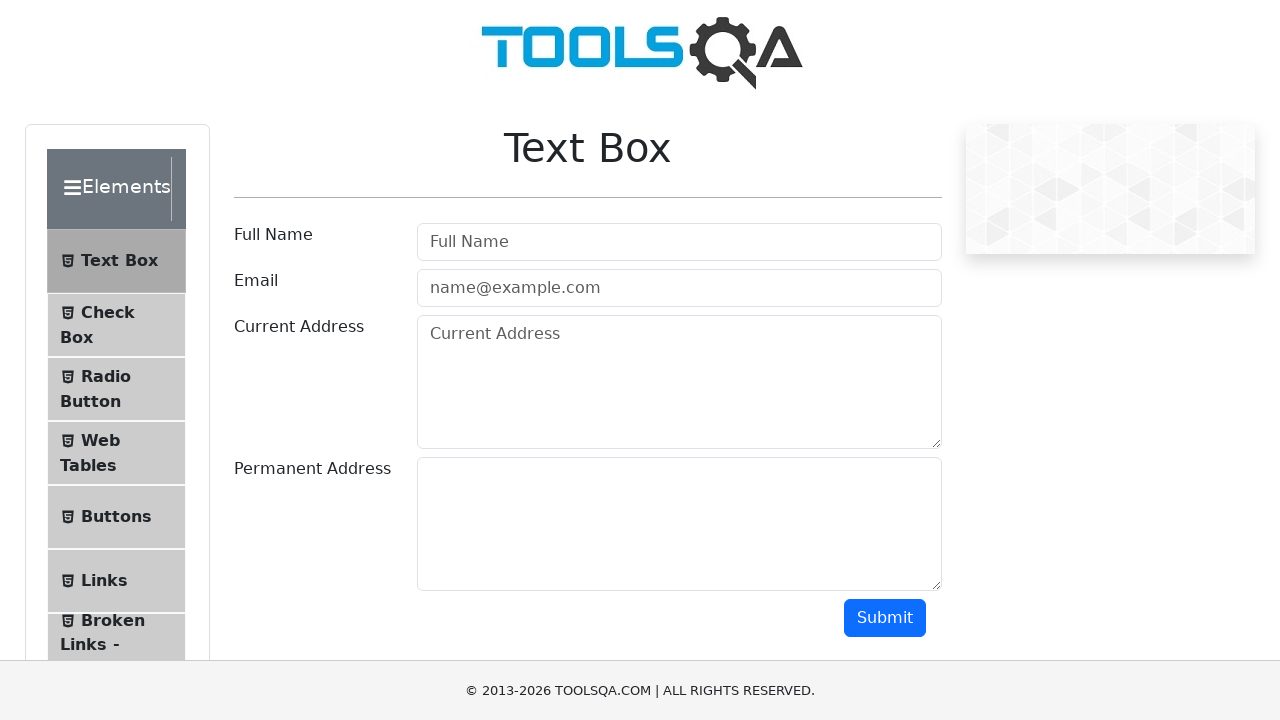

Waited for page heading to load
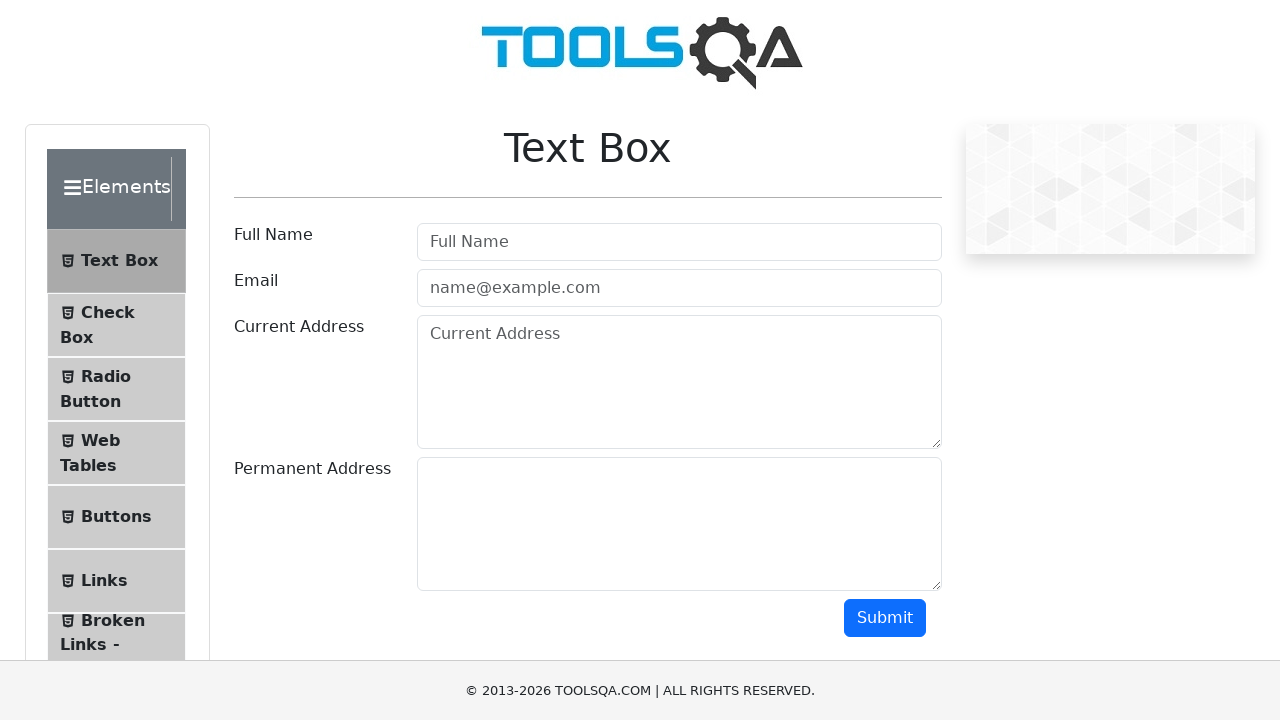

Verified 'Text Box' heading is present
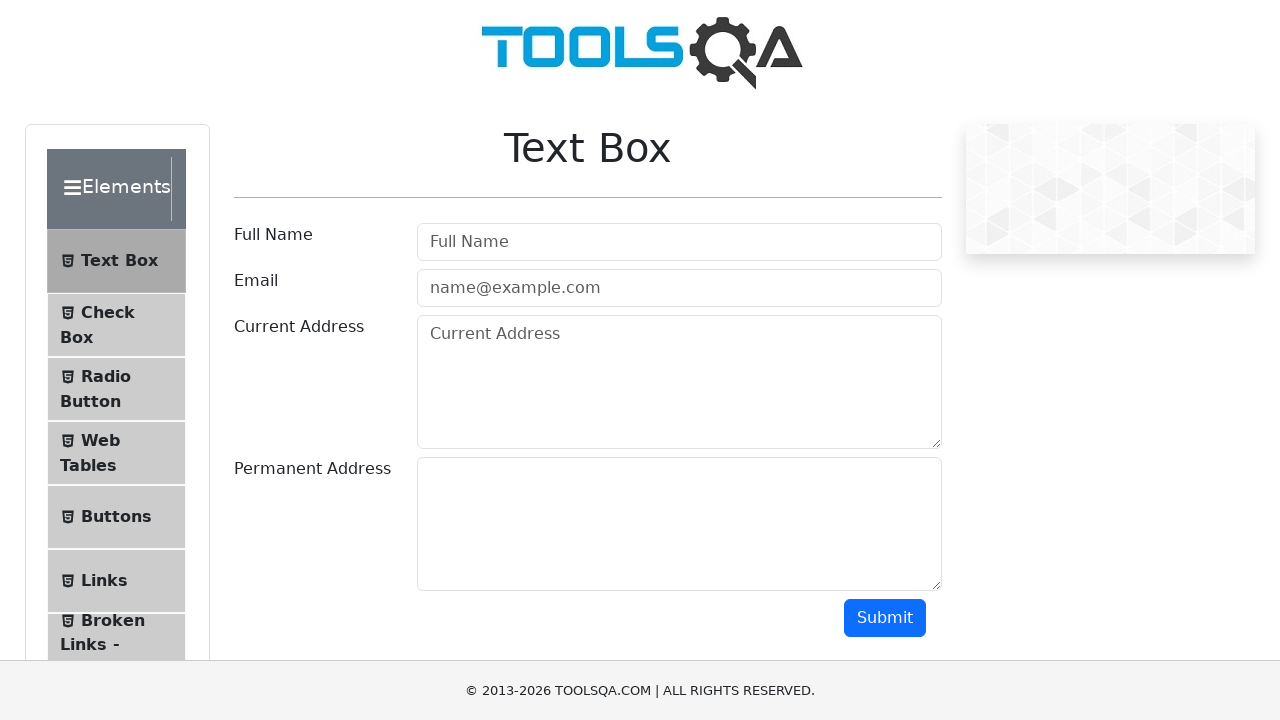

Filled name field with 'Juan Pérez' on #userName
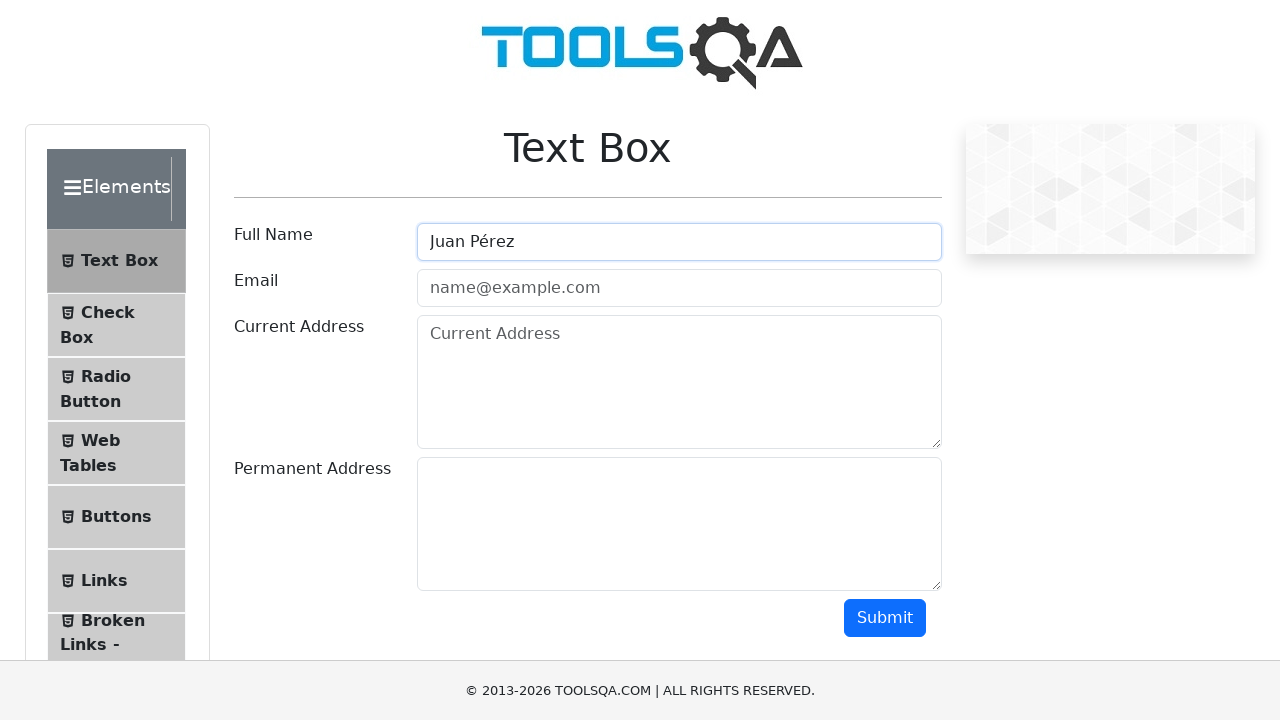

Filled email field with 'juan@ejemplo.com' on #userEmail
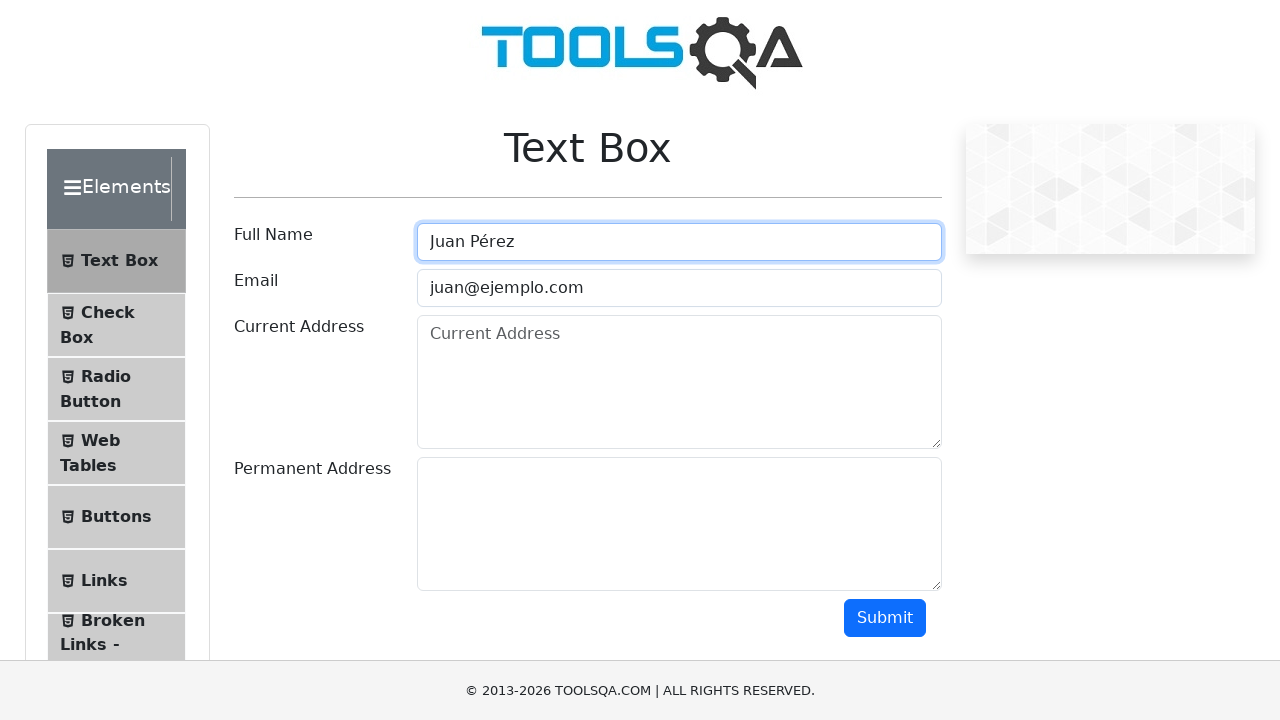

Filled current address field with 'Calle Falsa 123, Madrid' on #currentAddress
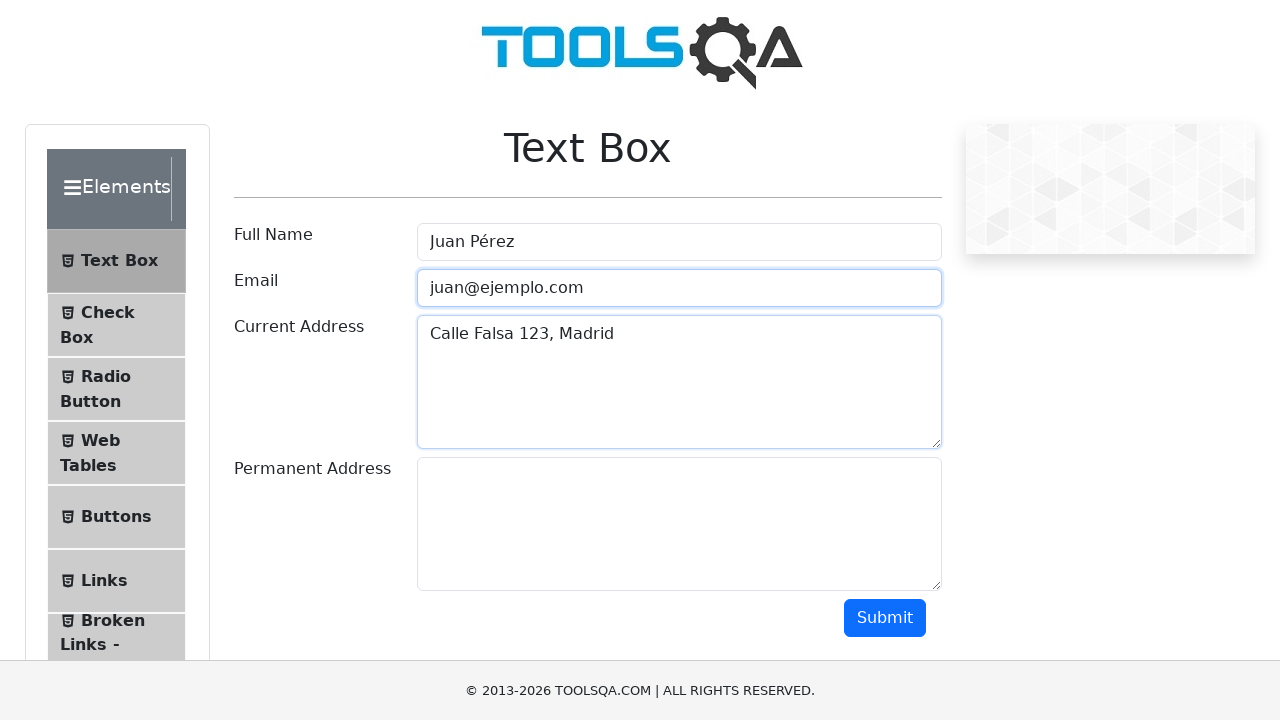

Filled permanent address field with 'Avenida Principal 456, Barcelona' on #permanentAddress
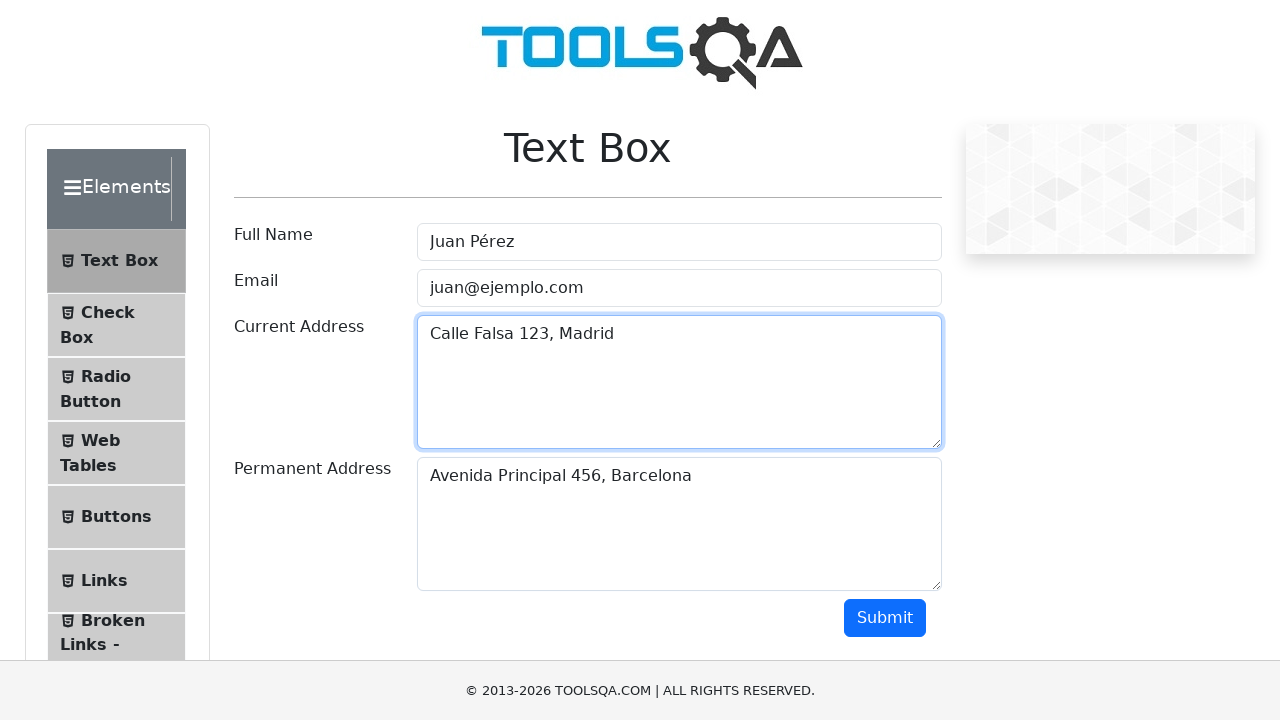

Clicked submit button to send form at (885, 618) on #submit
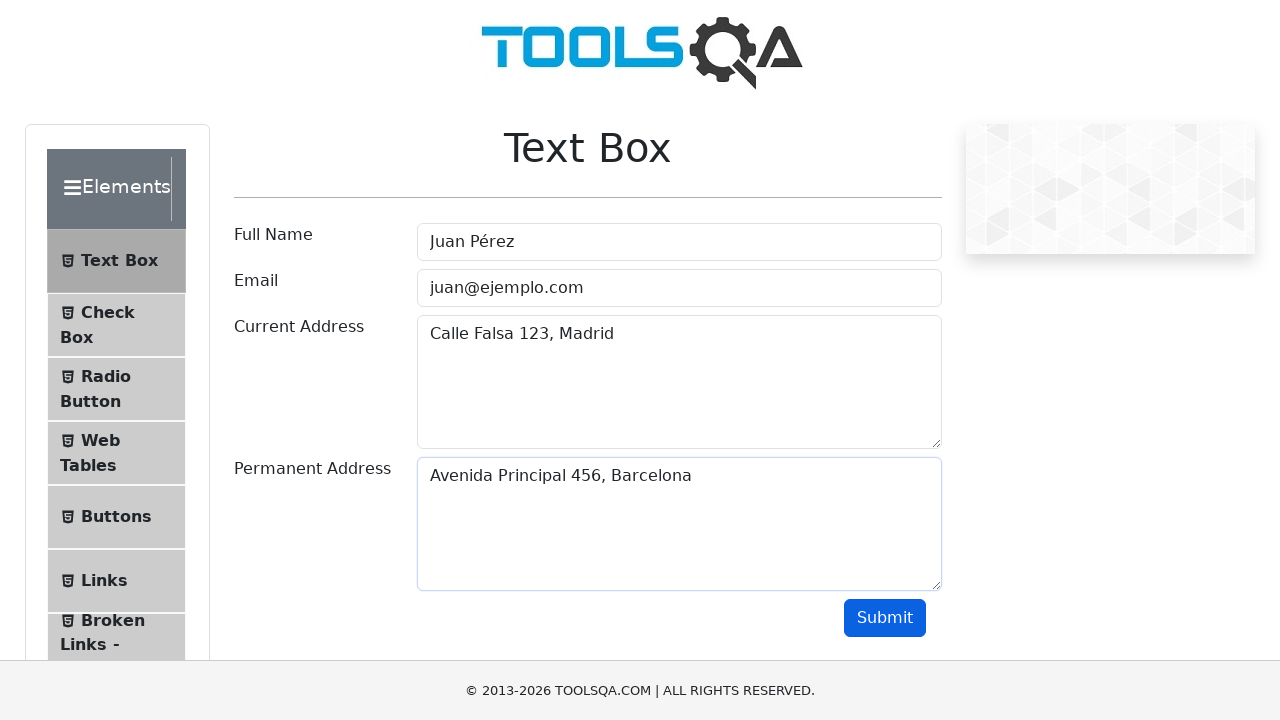

Output section loaded and became visible
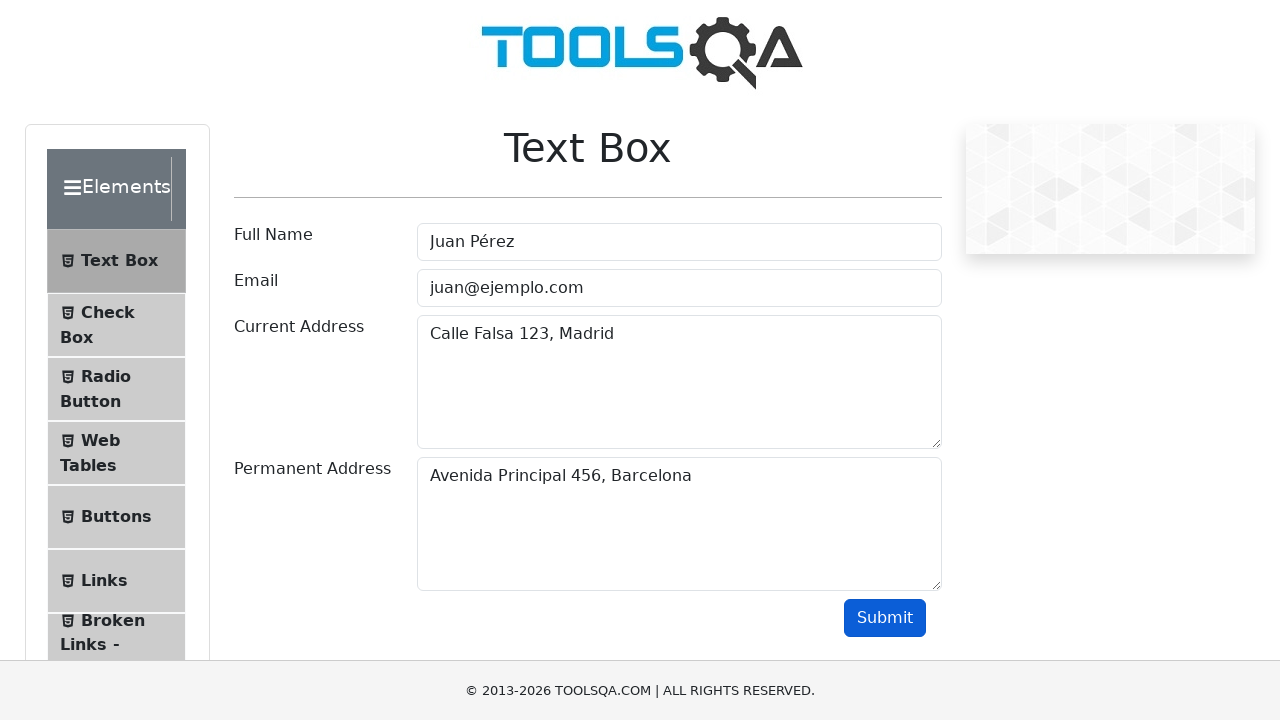

Verified submitted name 'Juan Pérez' appears in output
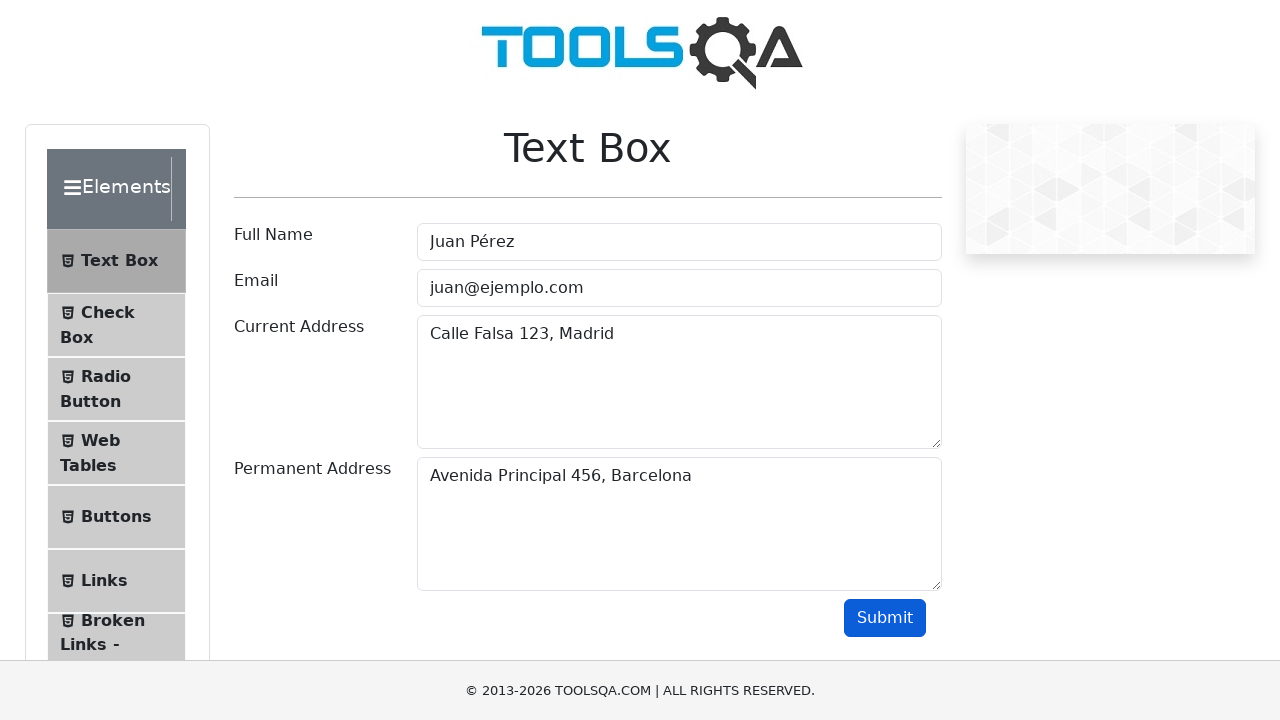

Verified submitted email 'juan@ejemplo.com' appears in output
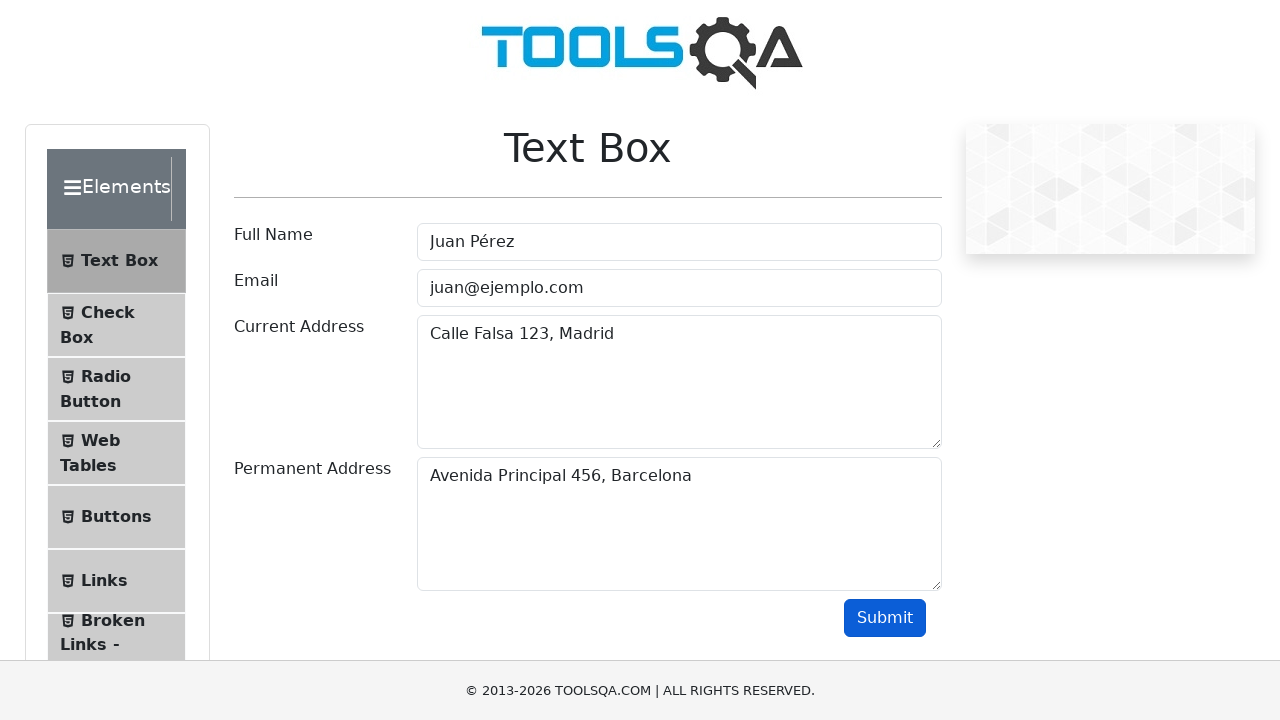

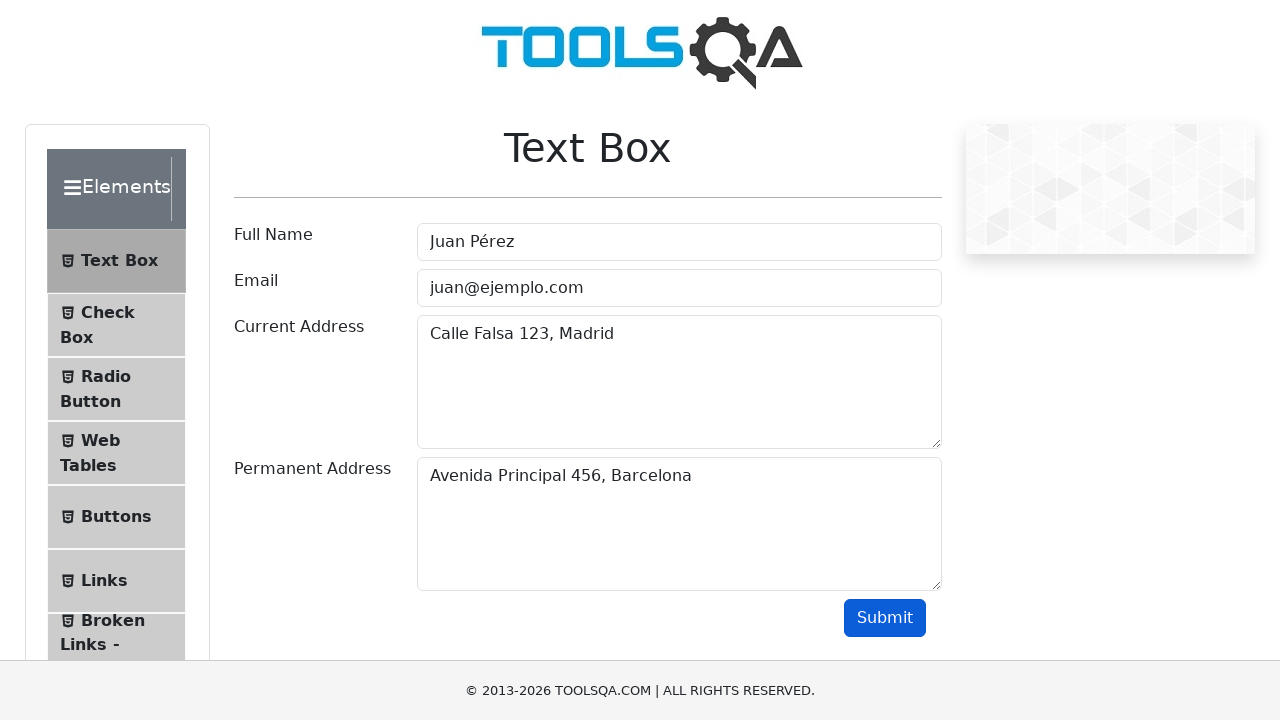